Tests calculator clear entry functionality by entering 5 * 5, clearing the second 5, entering 3, and verifying 5 * 3 = 15

Starting URL: https://testpages.eviltester.com/styled/apps/calculator.html

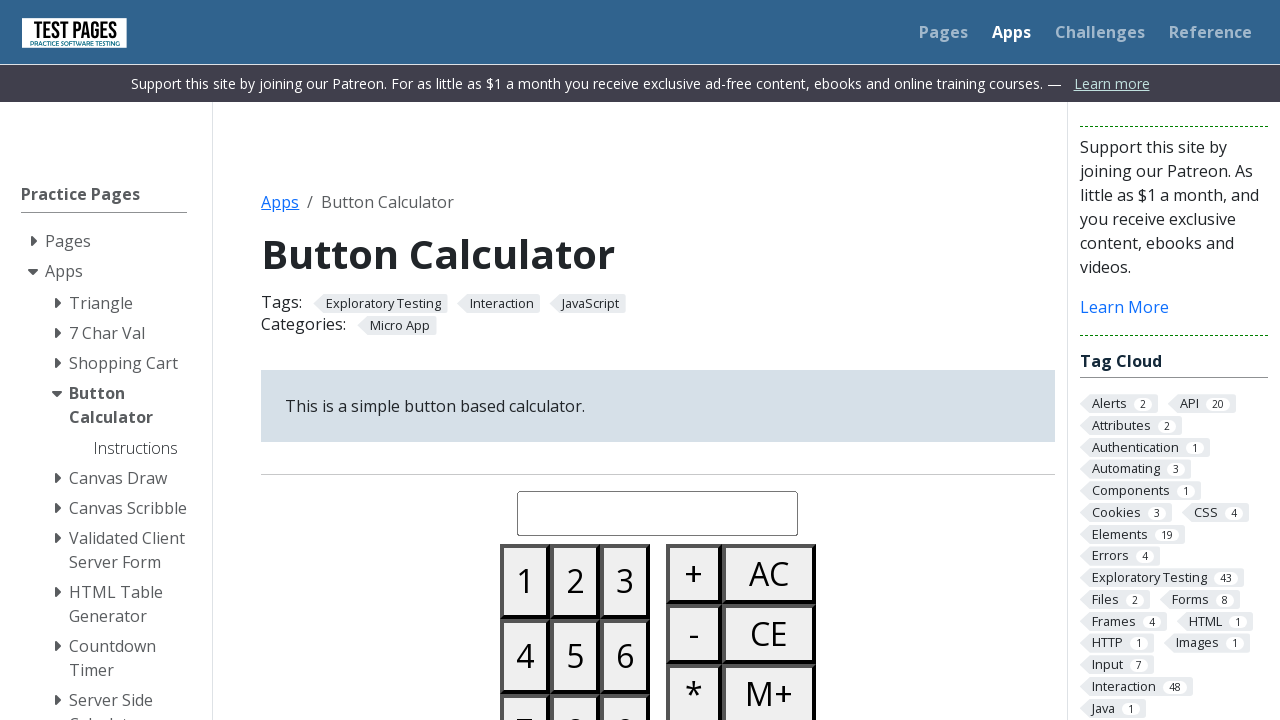

Clicked button 5 at (575, 656) on #button05
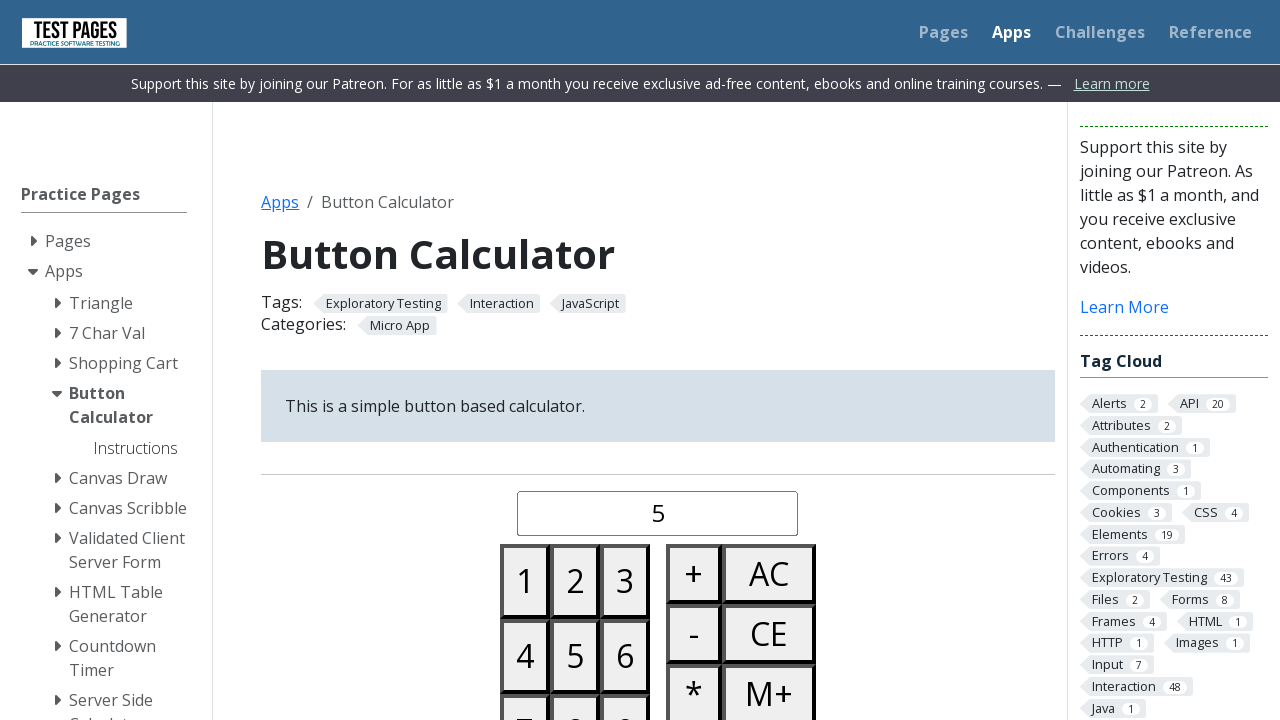

Clicked multiply button at (694, 690) on #buttonmultiply
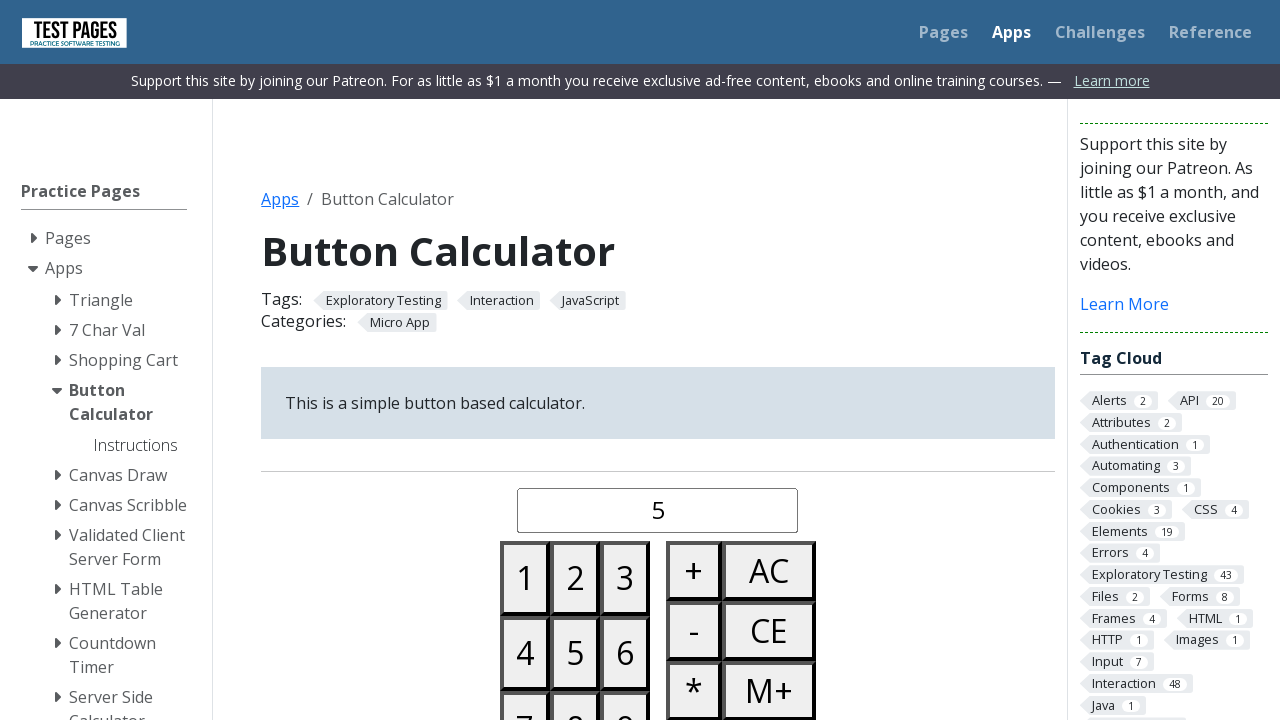

Clicked button 5 at (575, 653) on #button05
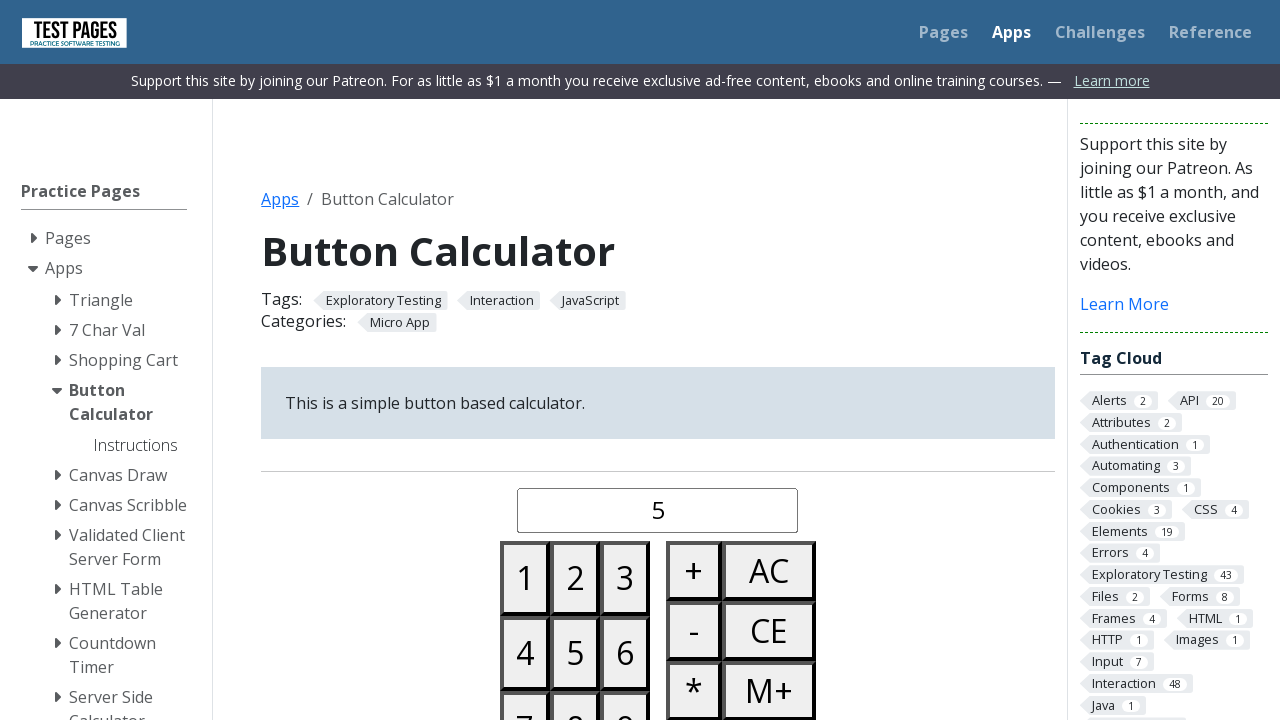

Clicked clear entry button to clear the second 5 at (769, 630) on #buttonclearentry
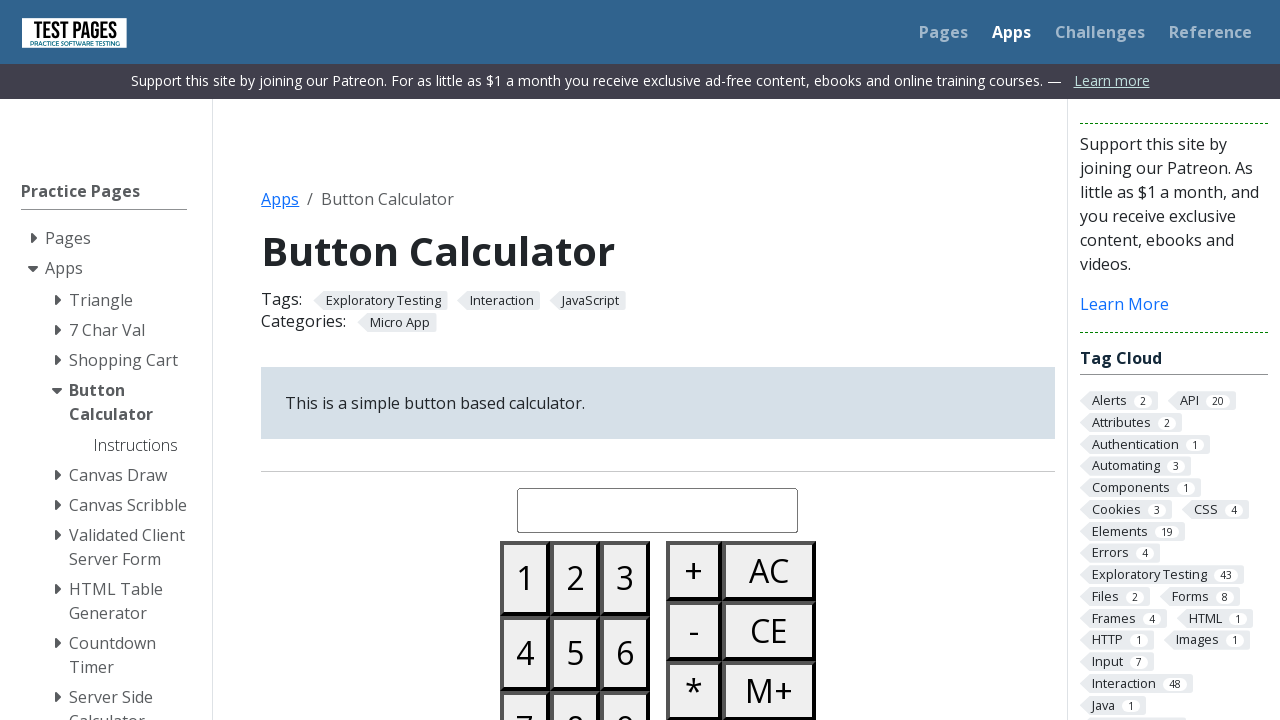

Clicked button 3 at (625, 578) on #button03
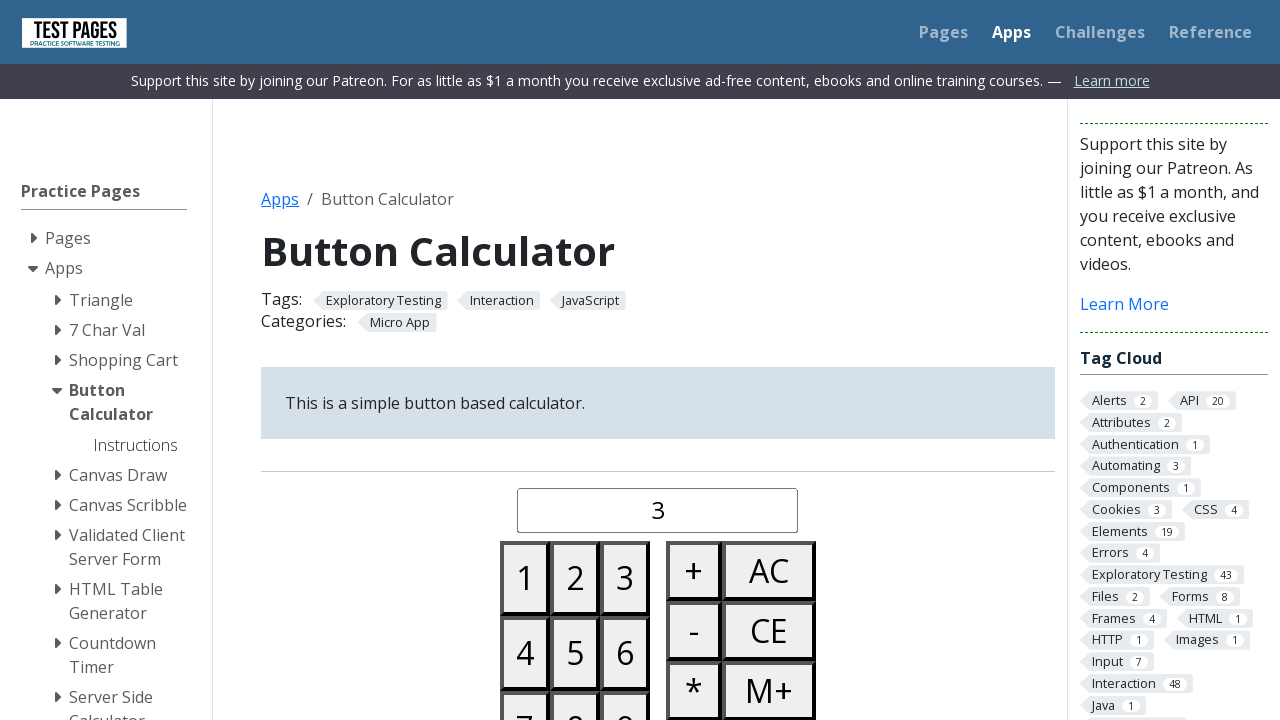

Clicked equals button to calculate 5 * 3 at (694, 360) on #buttonequals
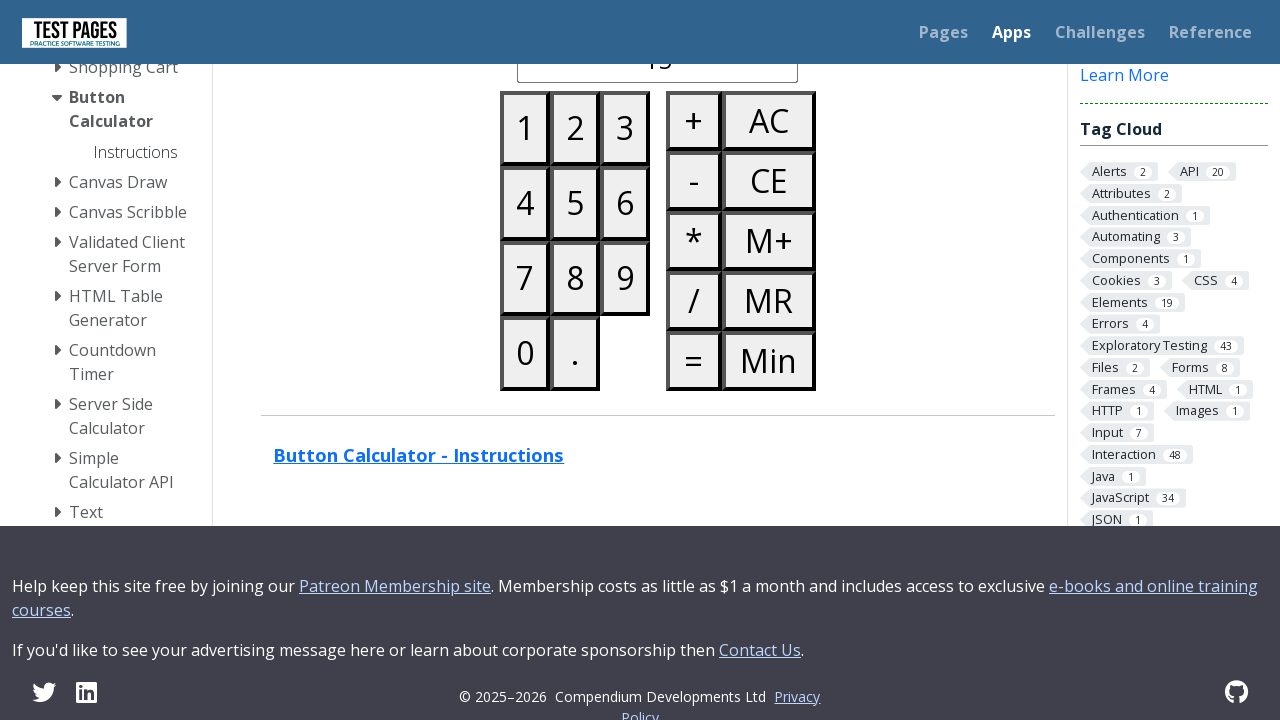

Result display loaded showing 15
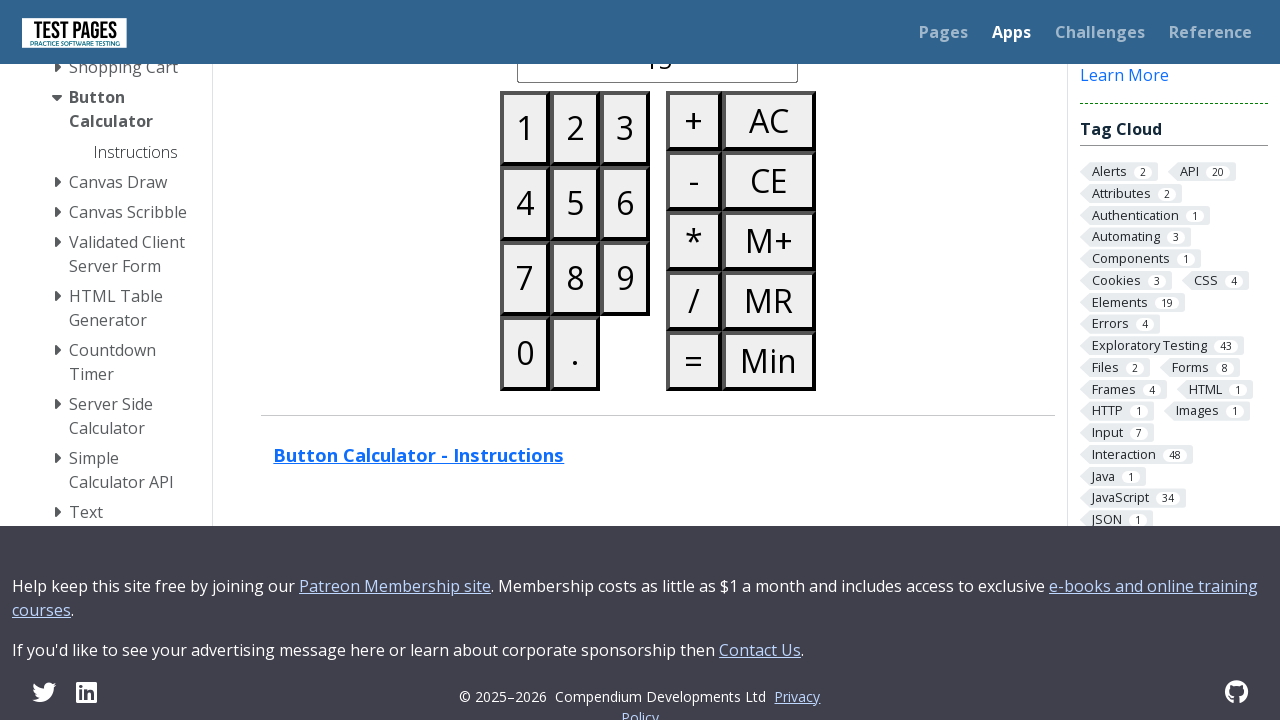

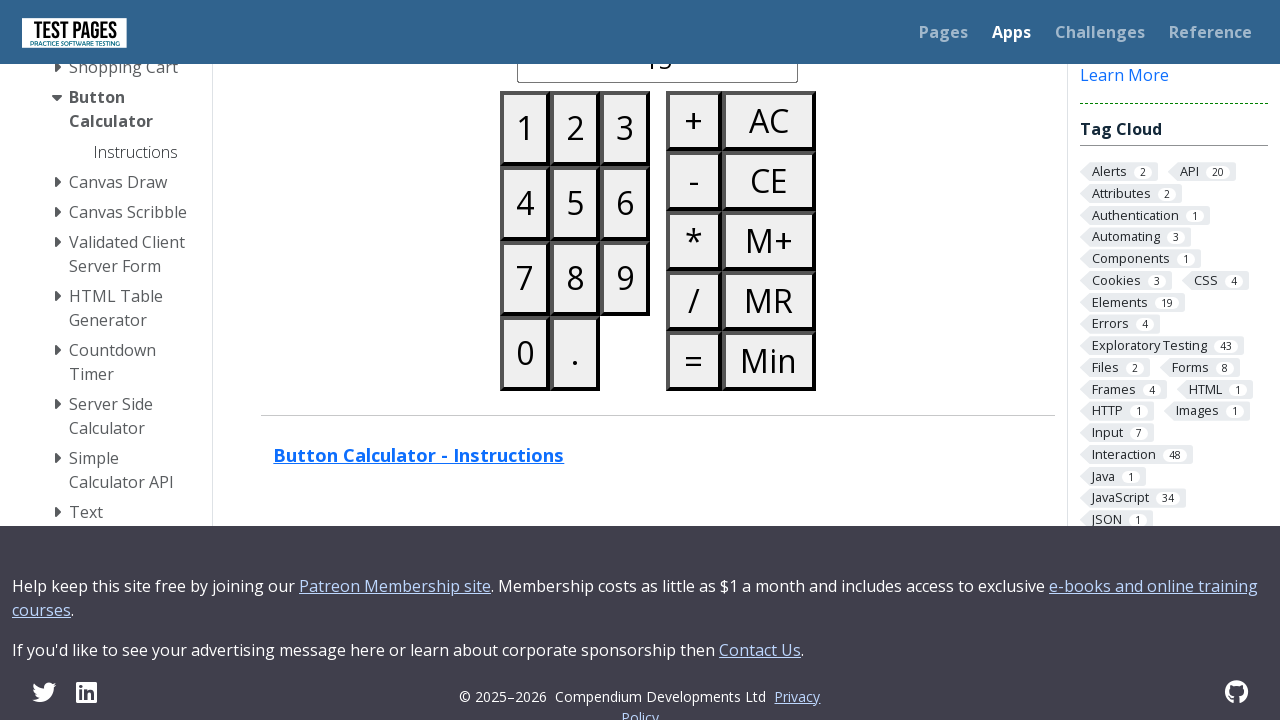